Navigates a job listing website, clicks on a job offer to view its details, returns to the listing page, and navigates to the next page of results using pagination.

Starting URL: https://co.computrabajo.com/trabajo-de-desarrollador

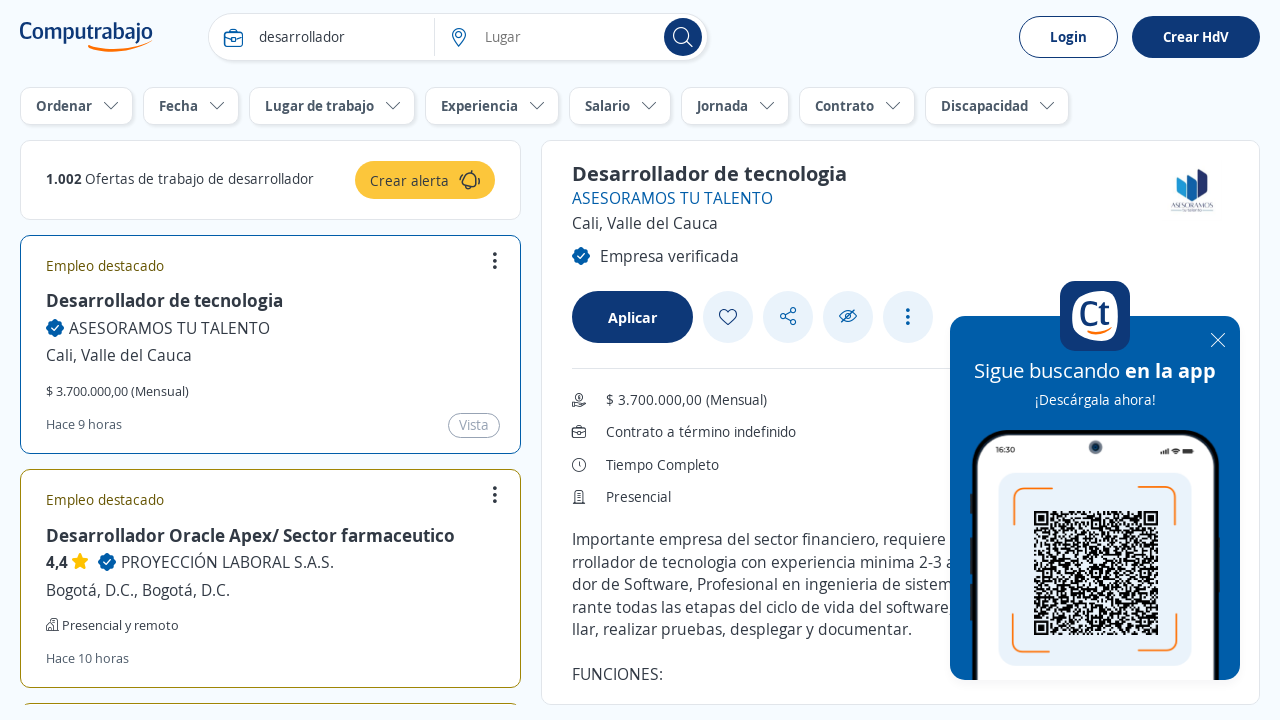

Job offers loaded on main listing page
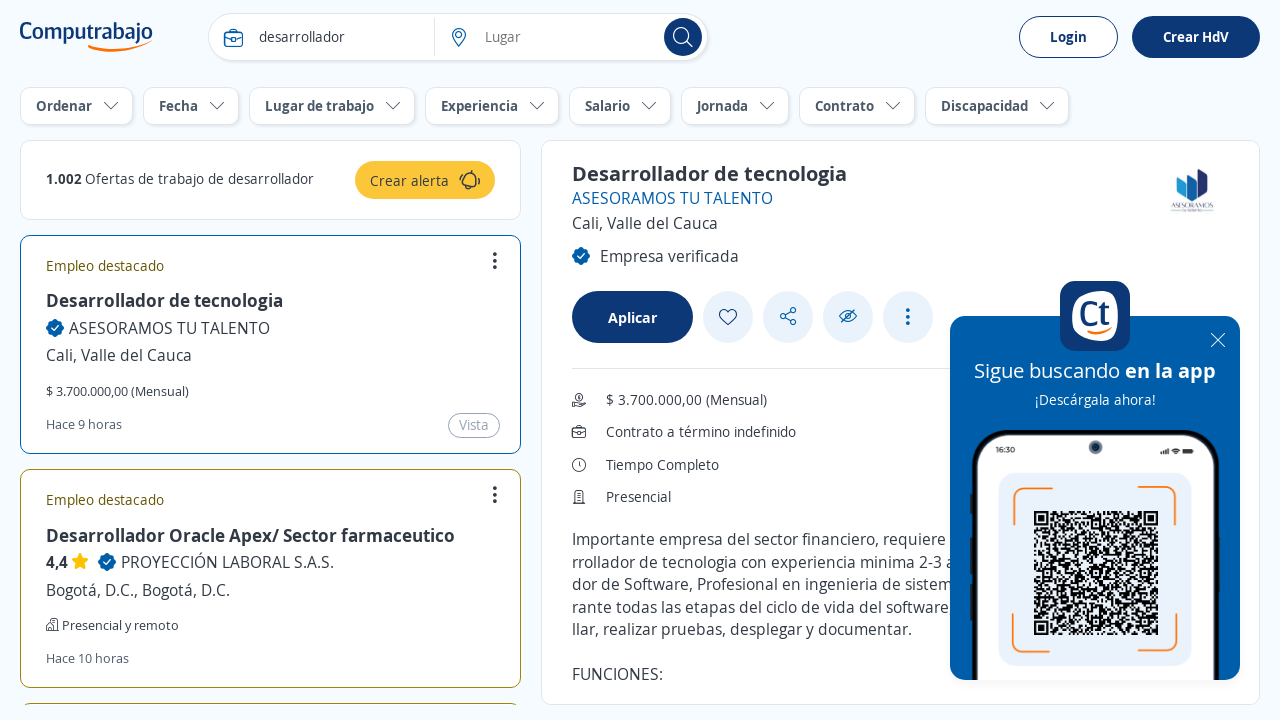

Clicked on first job offer to view details at (164, 300) on h2.fs18.fwB a.js-o-link
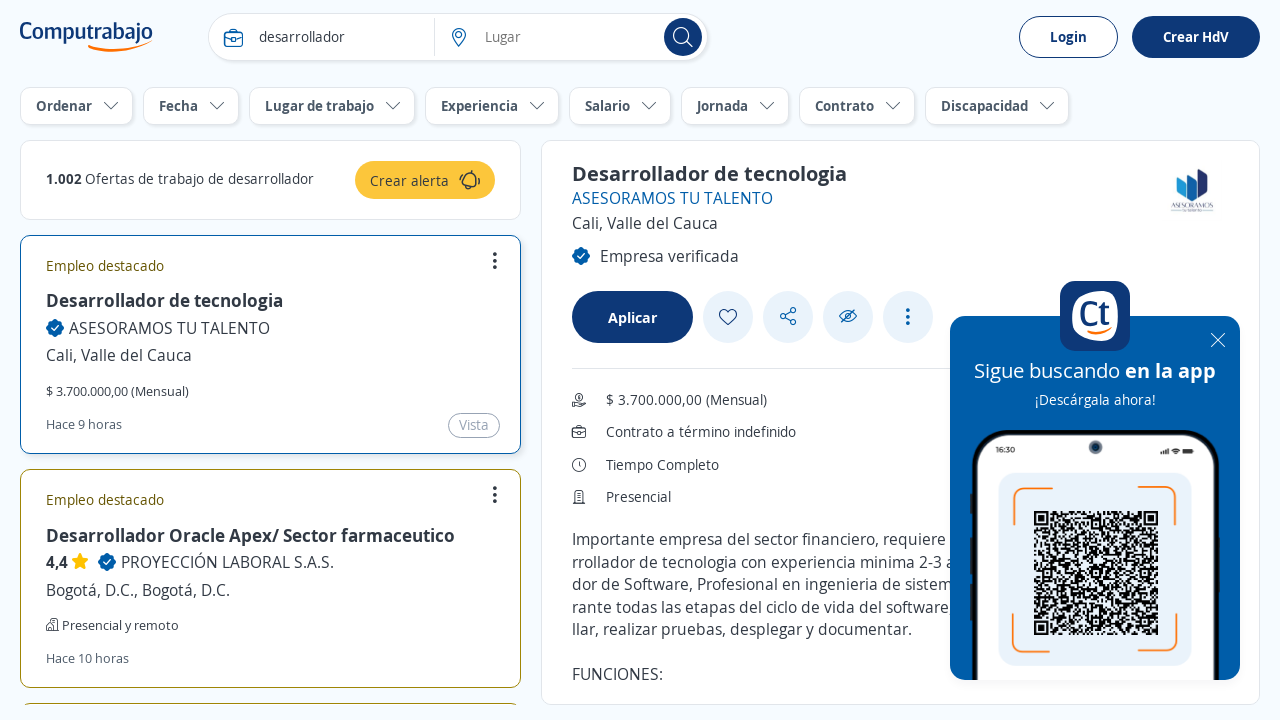

Job detail page loaded
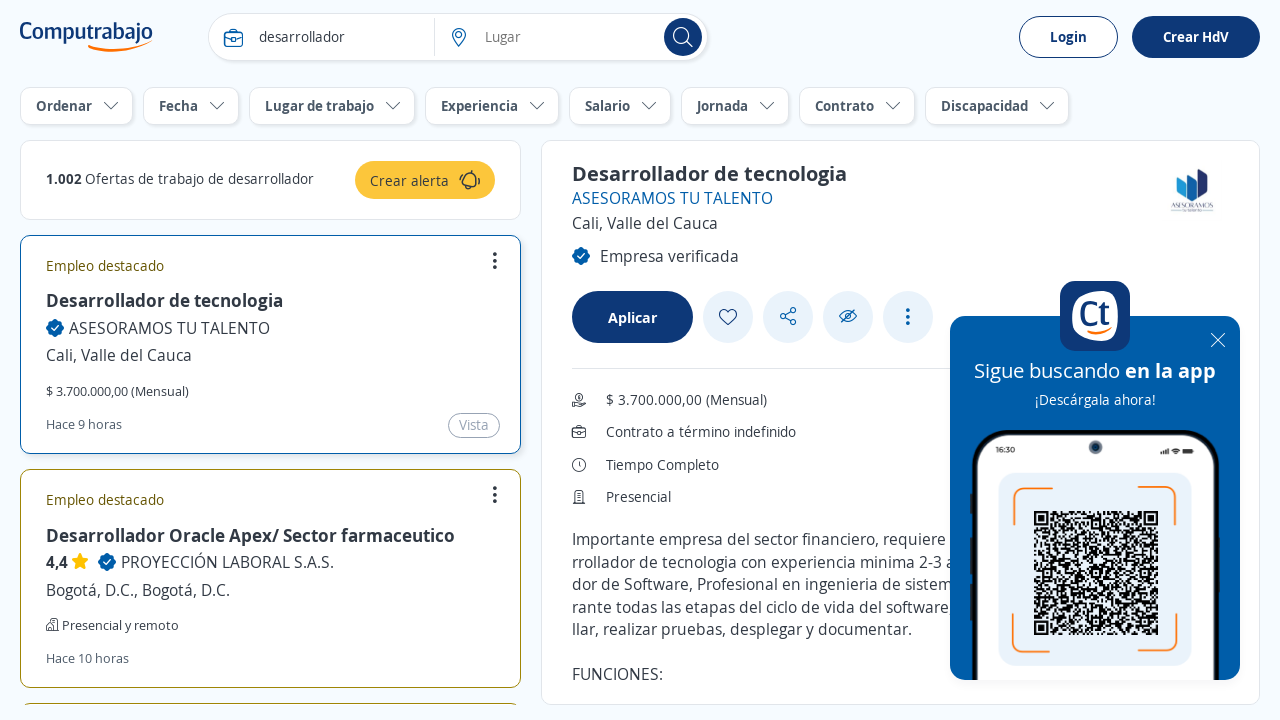

Job description content became visible
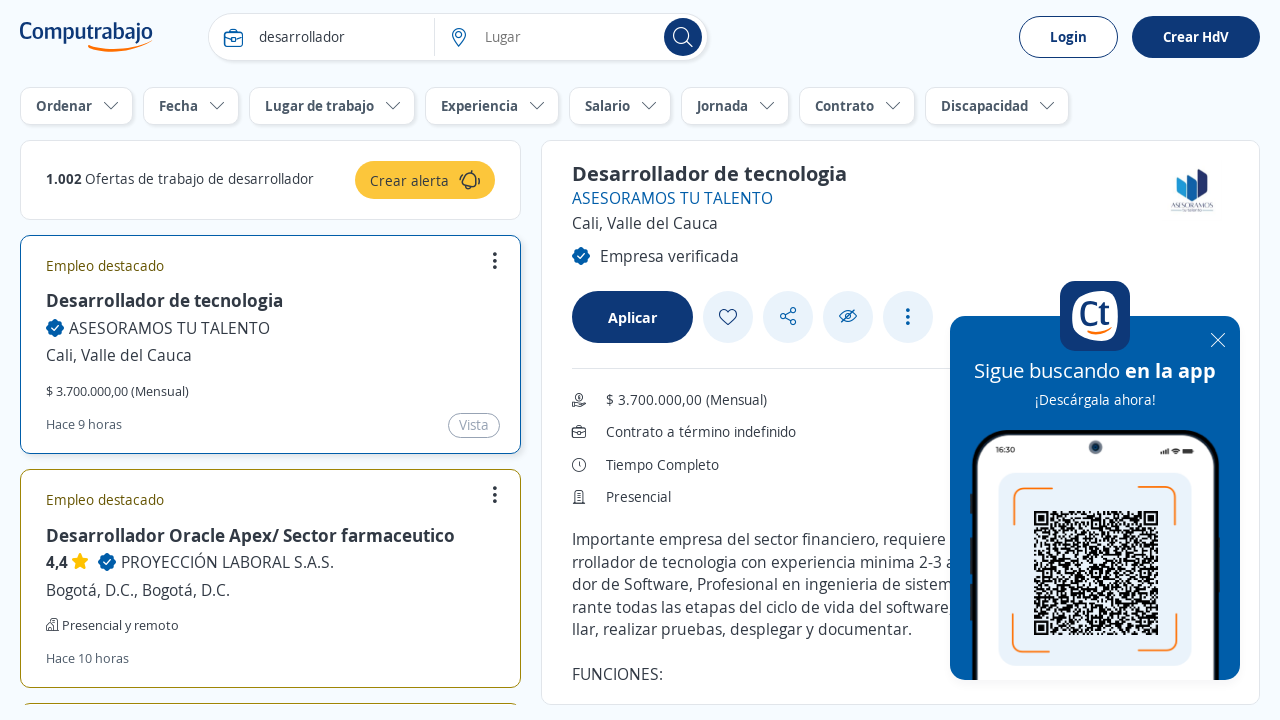

Navigated back to job listing page
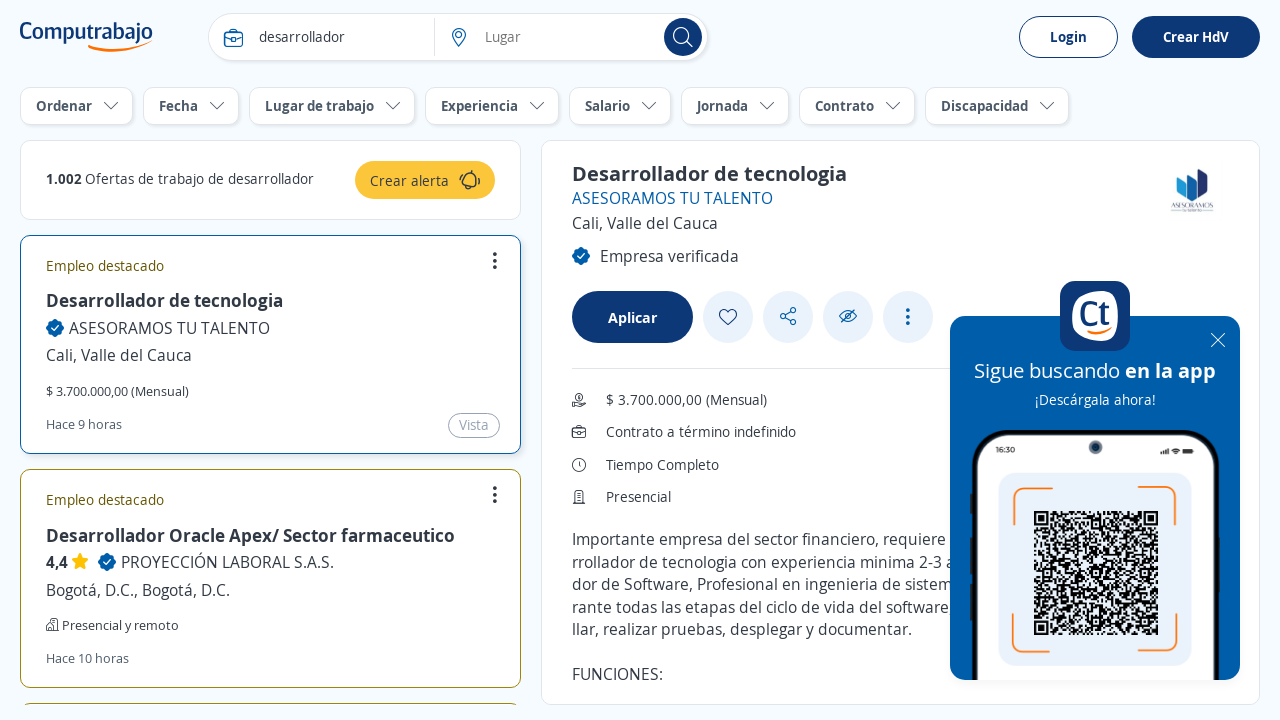

Job offers reloaded on listing page
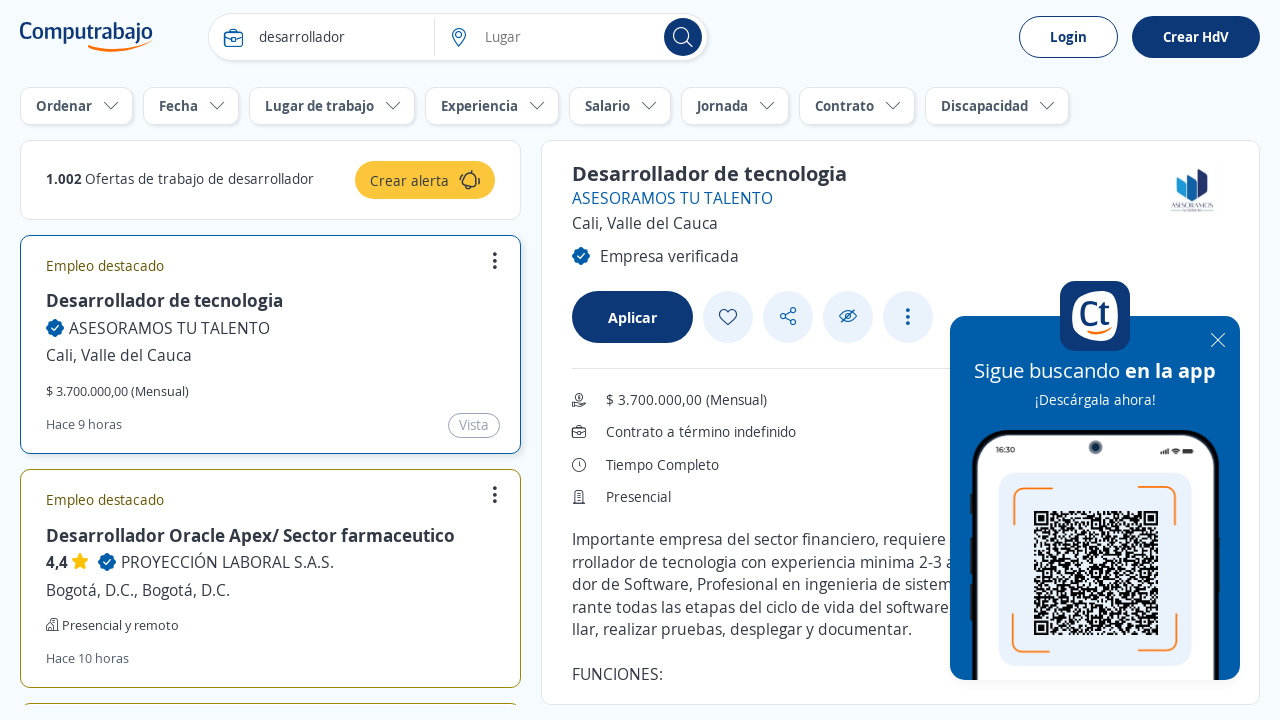

Clicked pagination 'Next' button at (401, 422) on span[title='Siguiente']
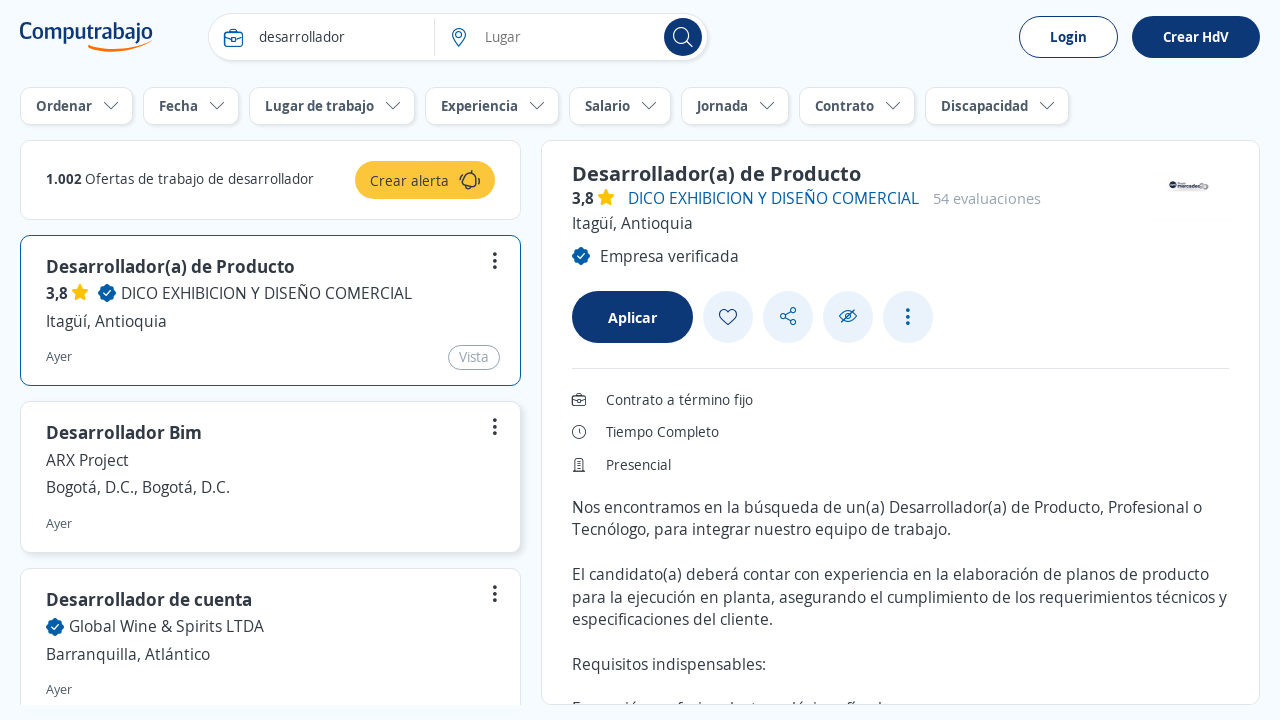

Next page of job offers loaded
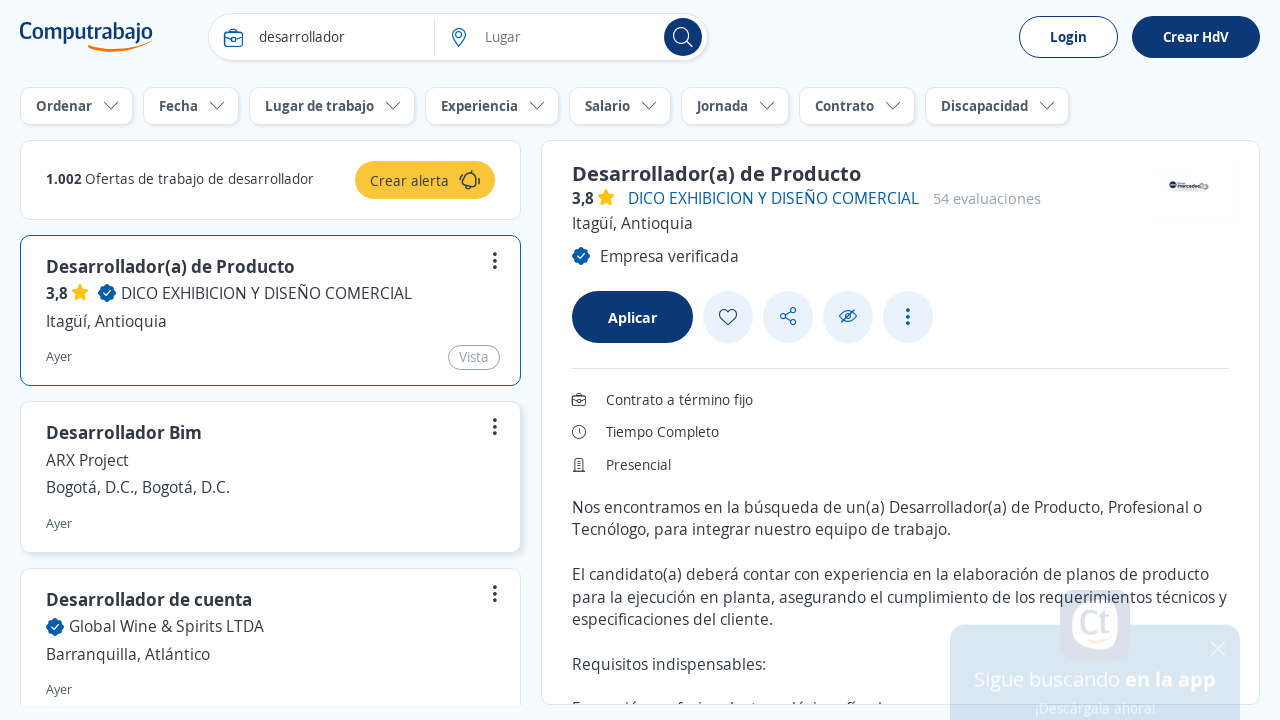

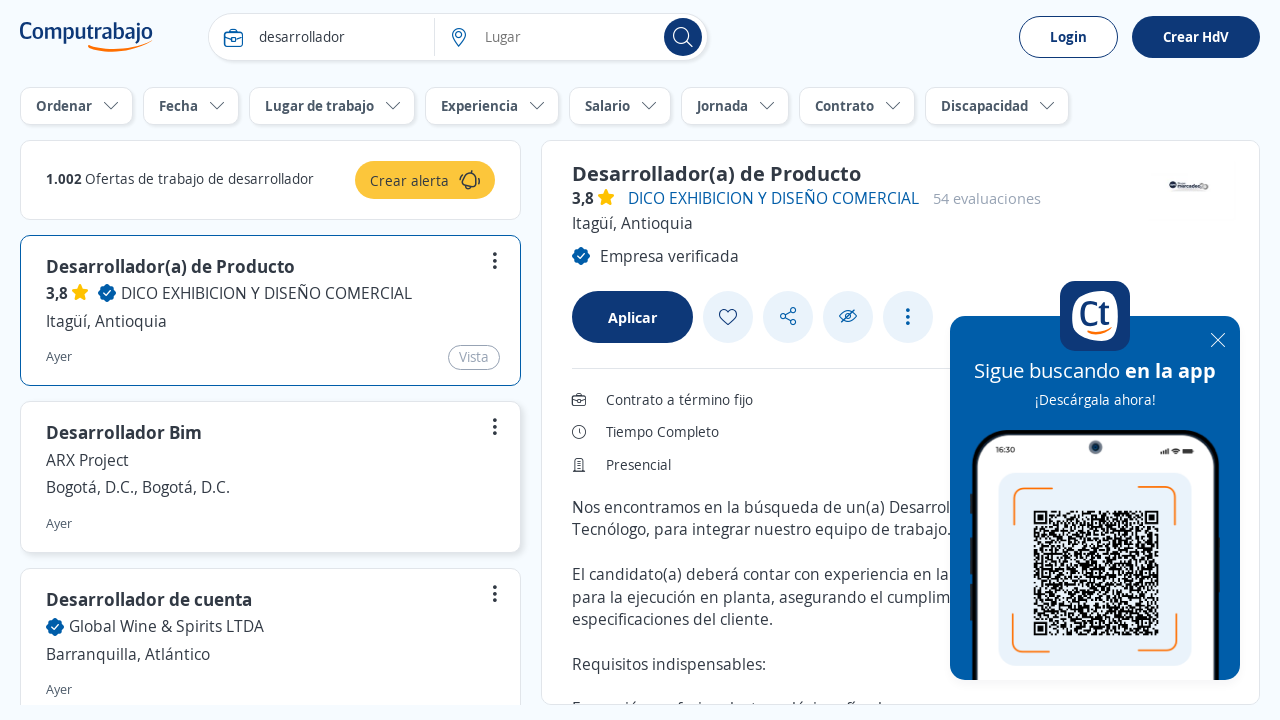